Tests triangle application correctly identifies an isosceles triangle when side 2 and side 3 are equal (5, 10, 10)

Starting URL: https://testpages.eviltester.com/styled/apps/triangle/triangle001.html

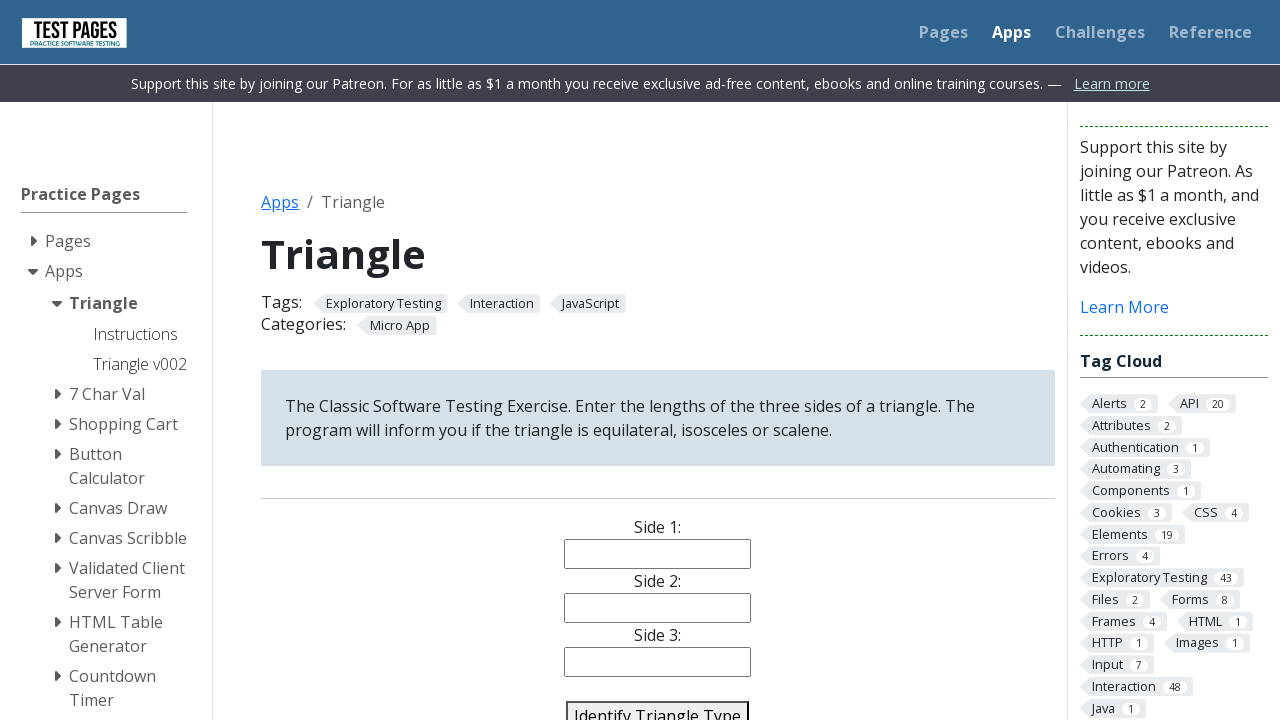

Filled side 1 with value '5' on #side1
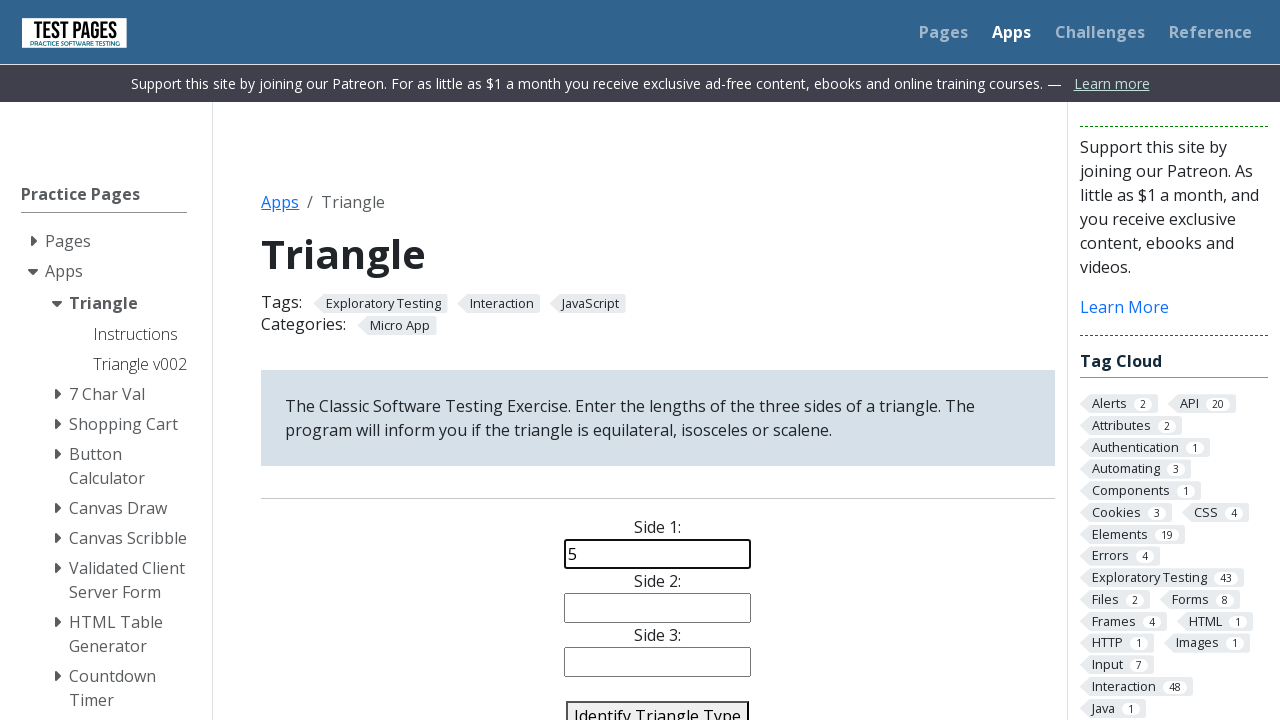

Filled side 2 with value '10' on #side2
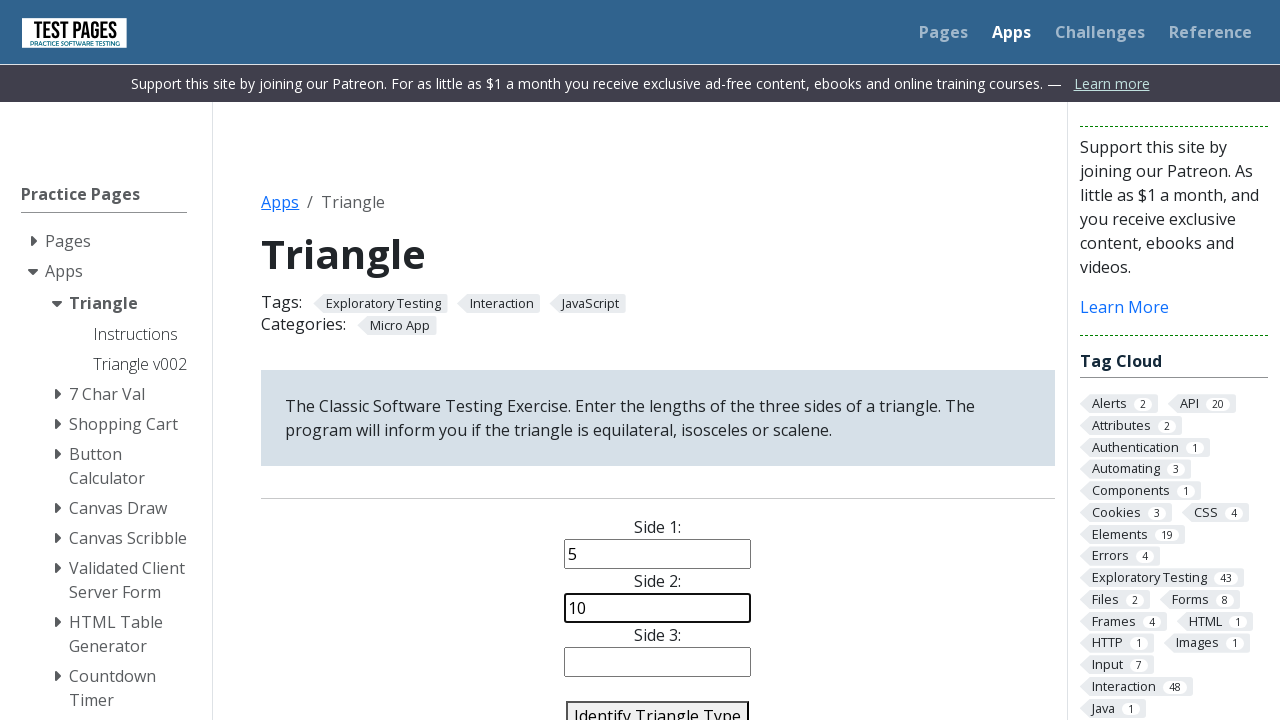

Filled side 3 with value '10' on #side3
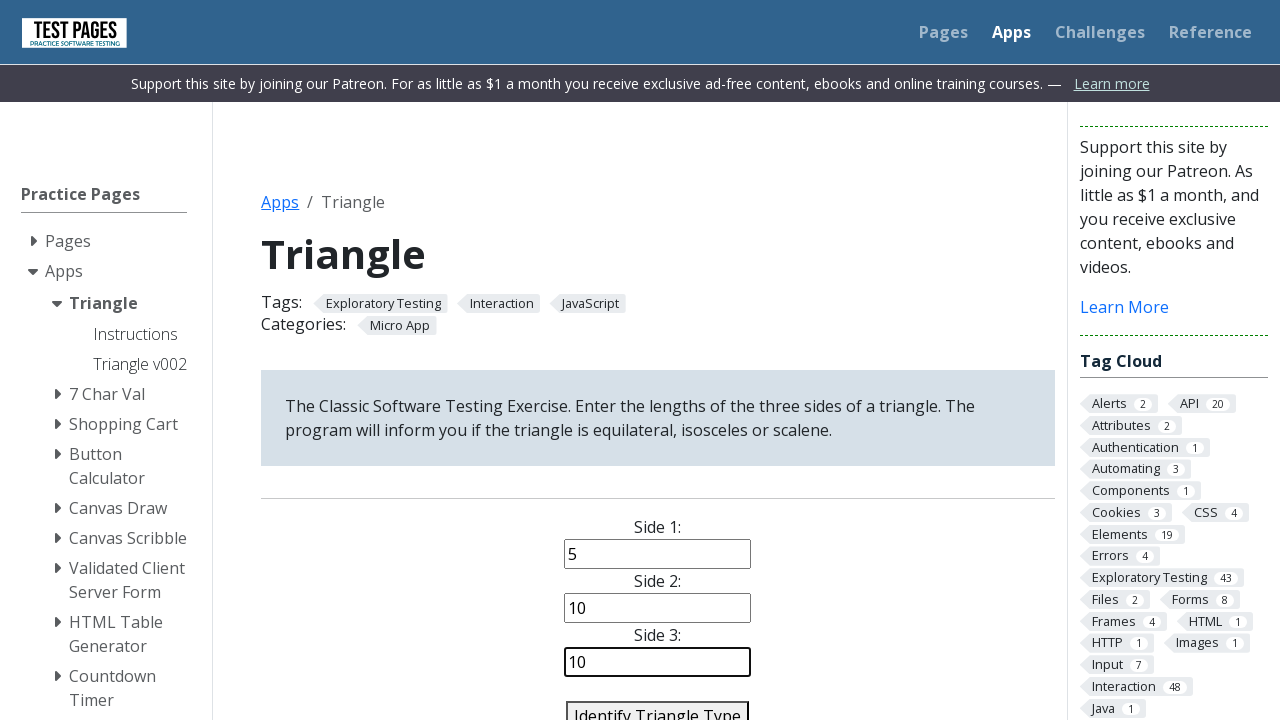

Clicked identify triangle button at (658, 705) on #identify-triangle-action
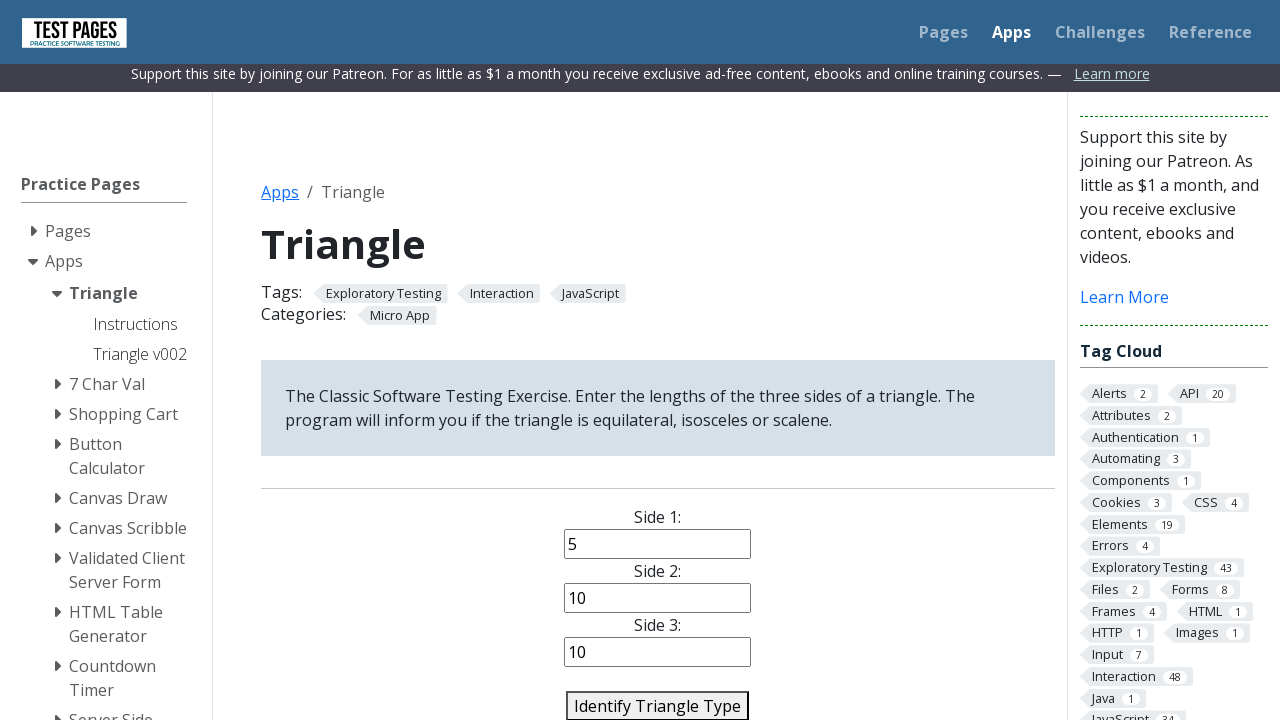

Triangle type result appeared - isosceles triangle identified with sides 5, 10, 10
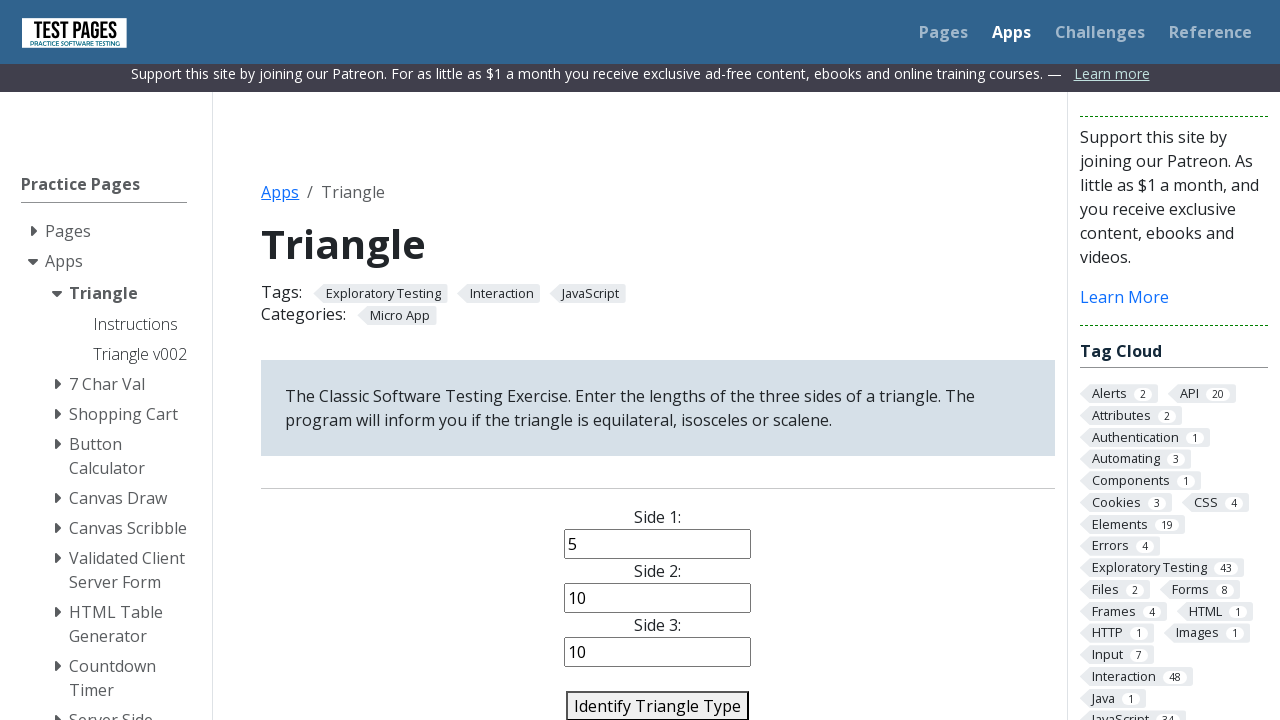

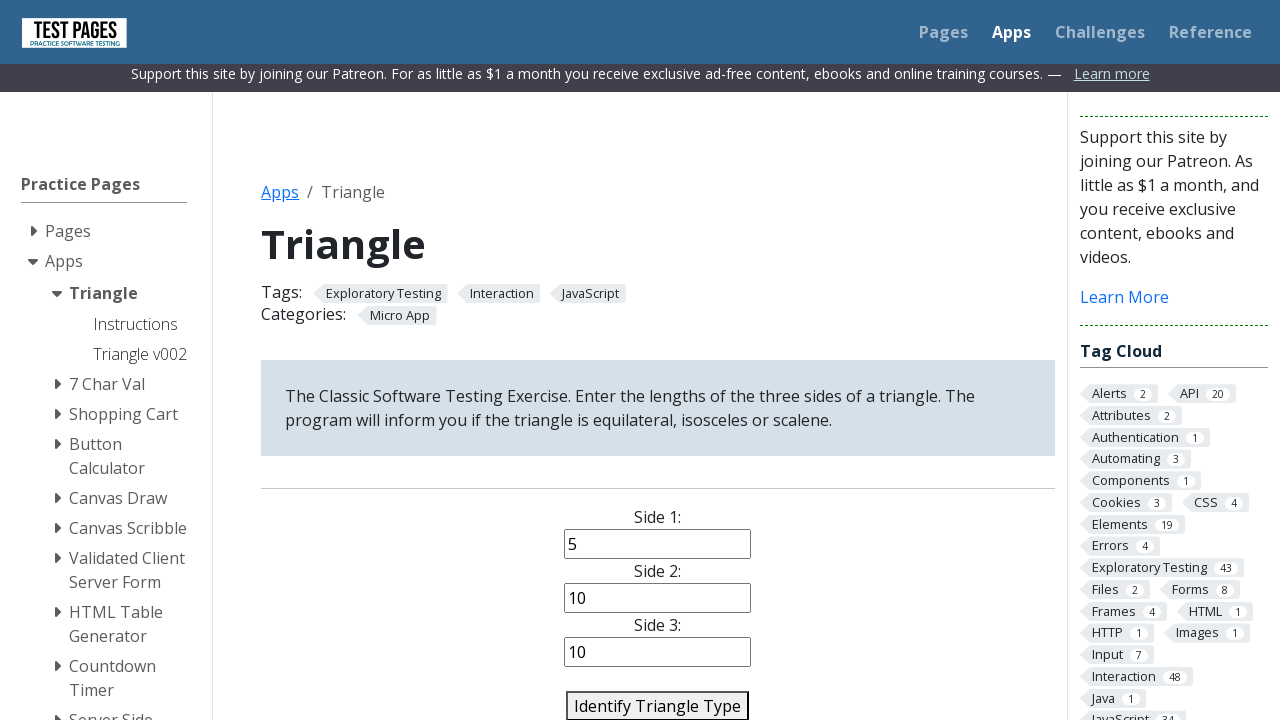